Tests a JotForm form submission by filling out name, email, date of birth, and full address fields, then submitting the form

Starting URL: https://www.jotform.com/42382403598964

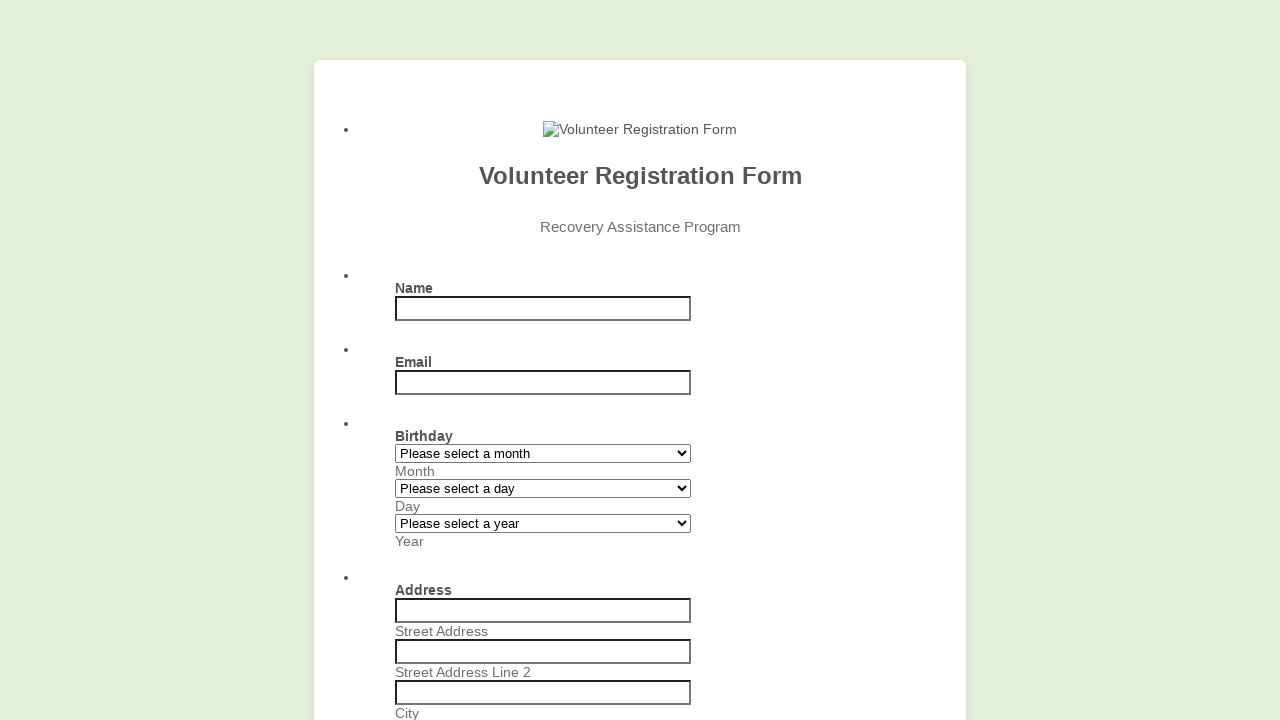

Clicked on name field at (543, 309) on #input_3
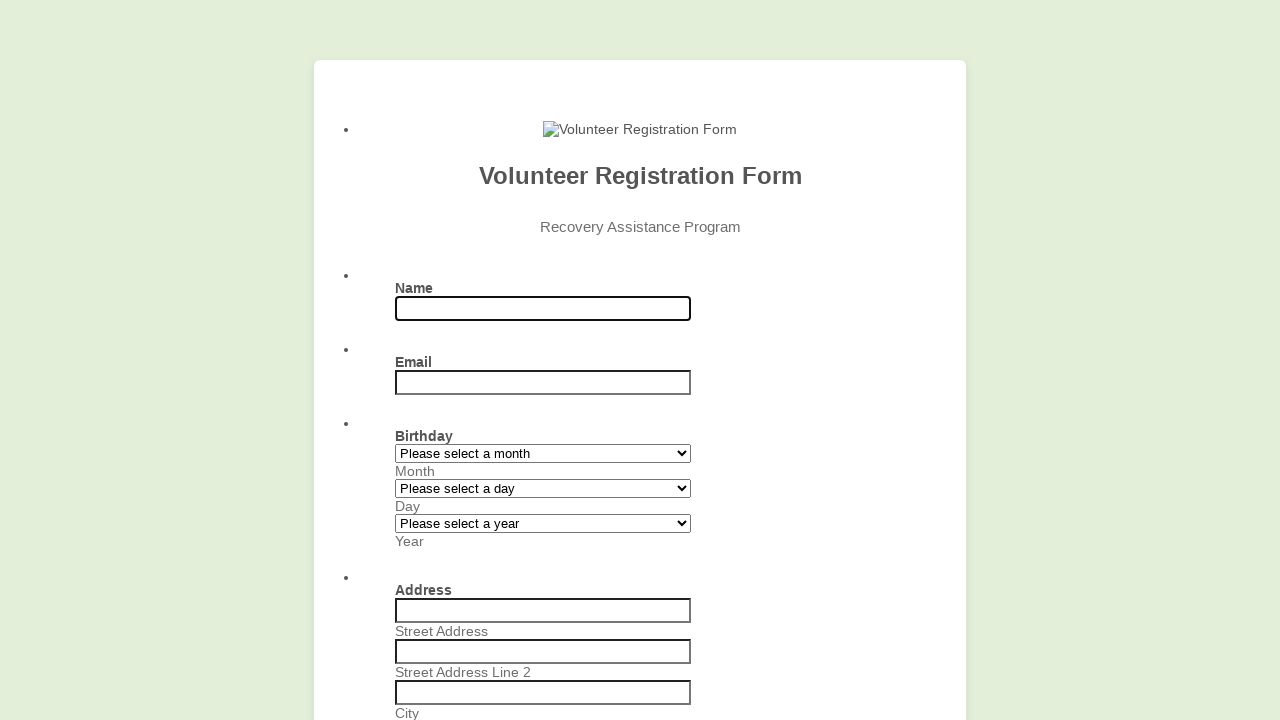

Filled name field with 'Pintu' on #input_3
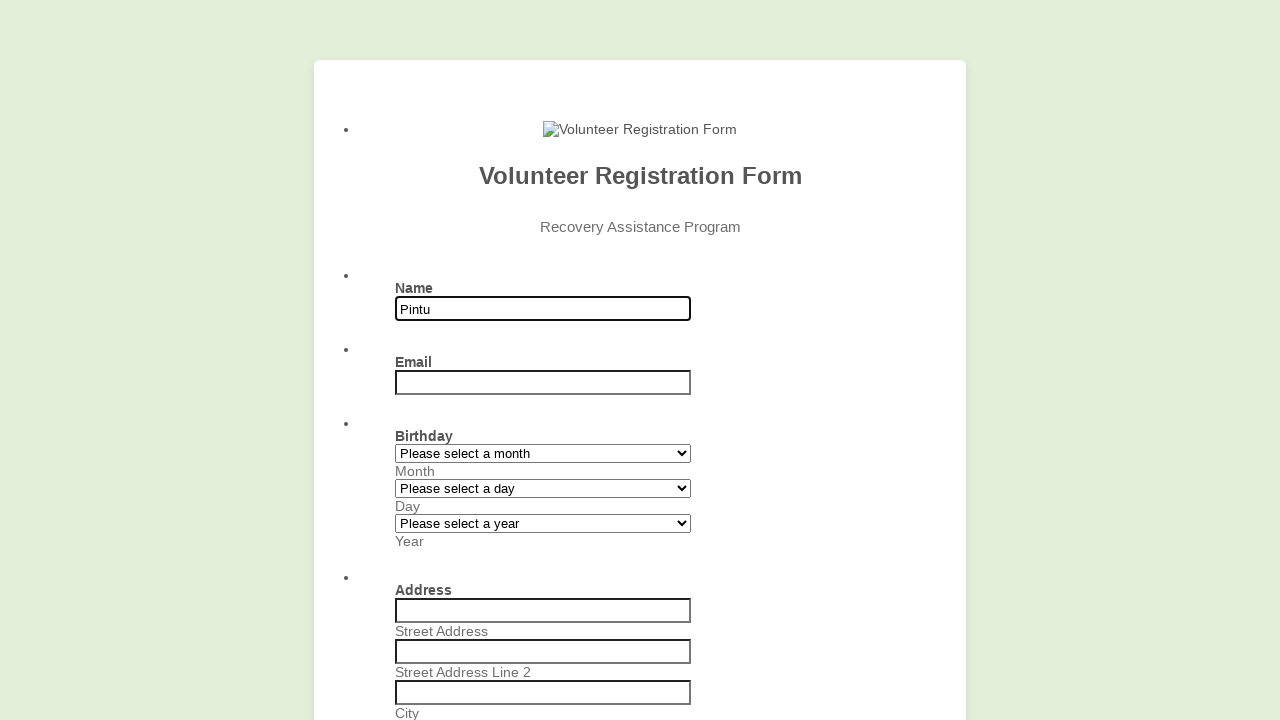

Clicked on email field at (543, 383) on #input_4
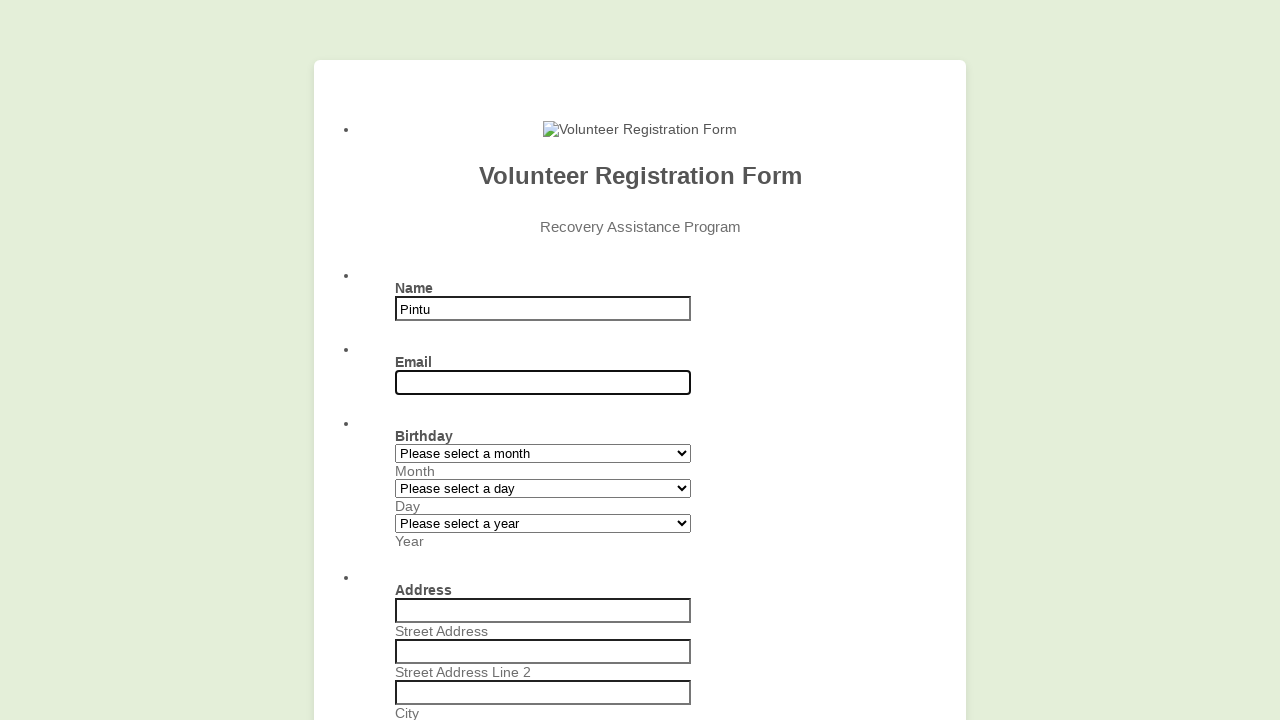

Filled email field with 'Door@gmail.com' on #input_4
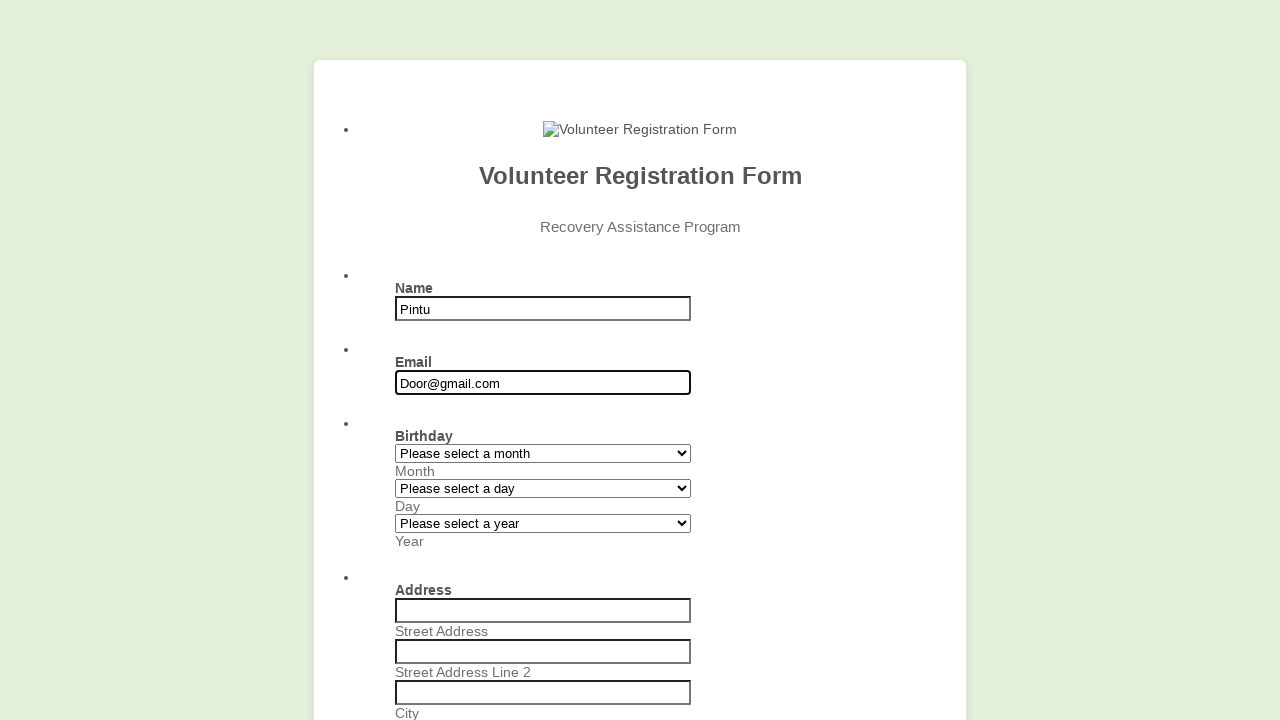

Selected June as birth month on #input_7_month
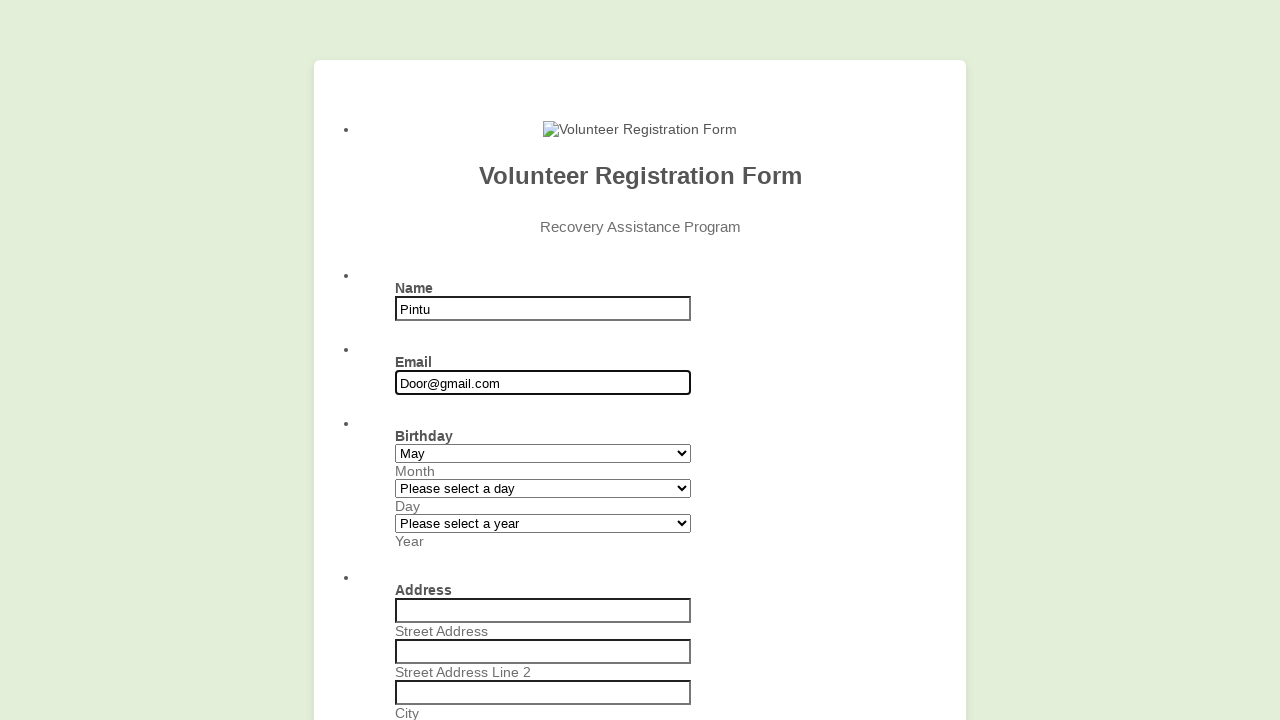

Selected day 2 for birth date on #input_7_day
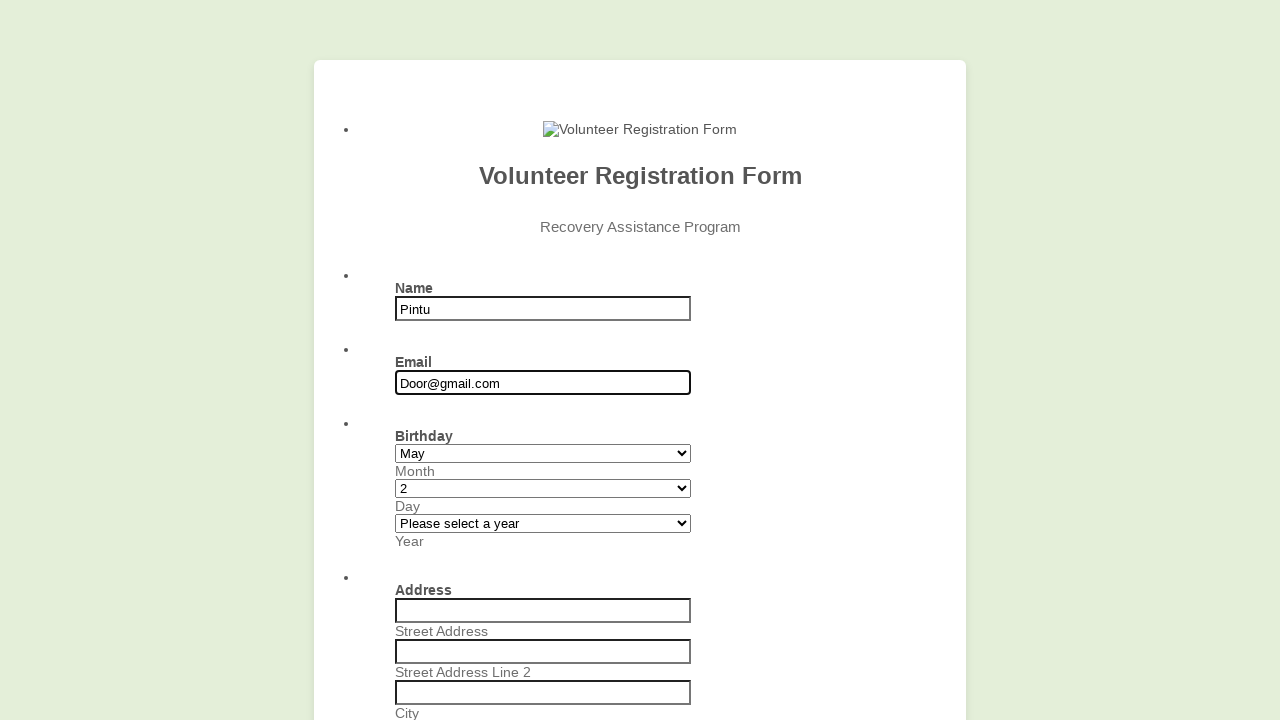

Selected 2024 as birth year on #input_7_year
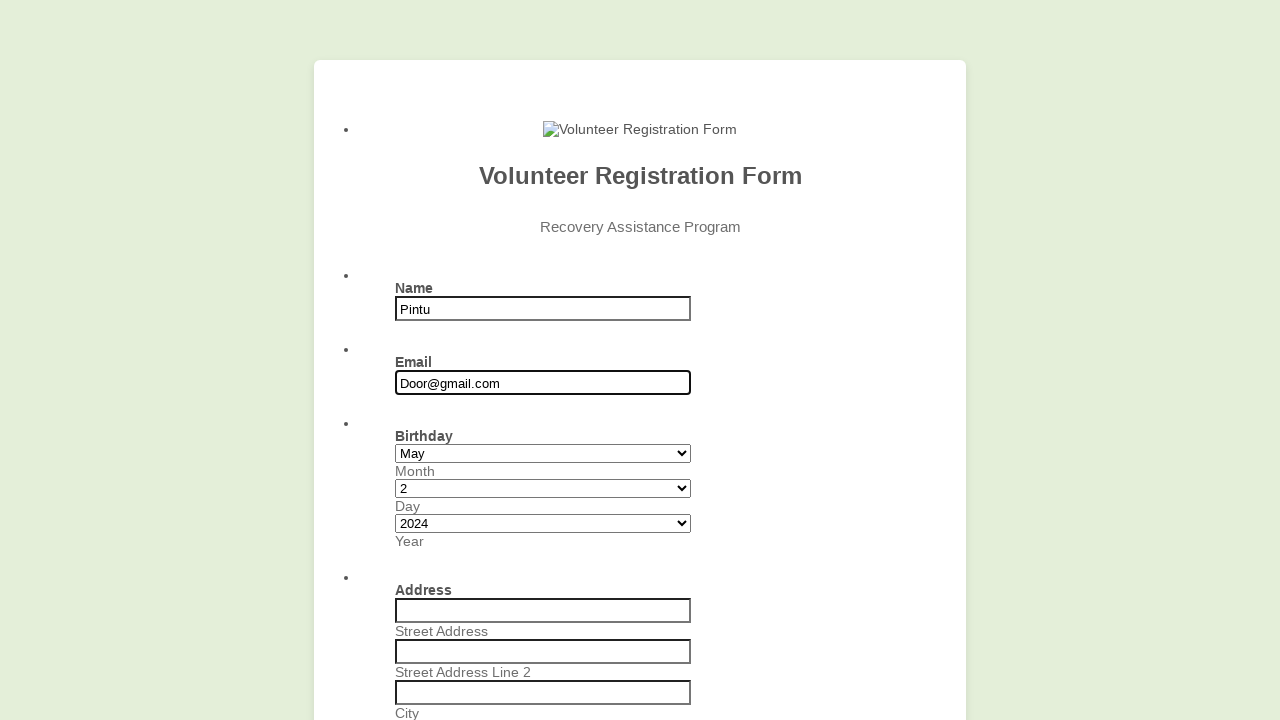

Filled address line 1 with 'plot no 78' on #input_5_addr_line1
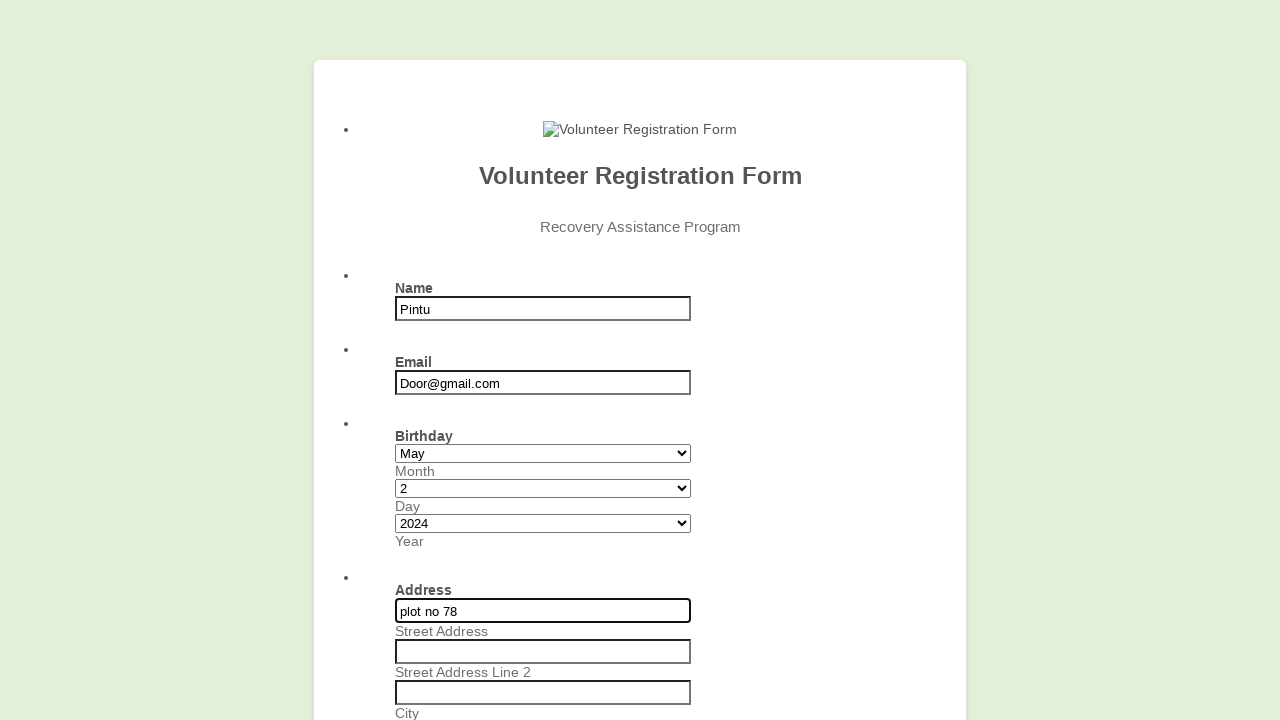

Filled address line 2 with 'Pune road' on #input_5_addr_line2
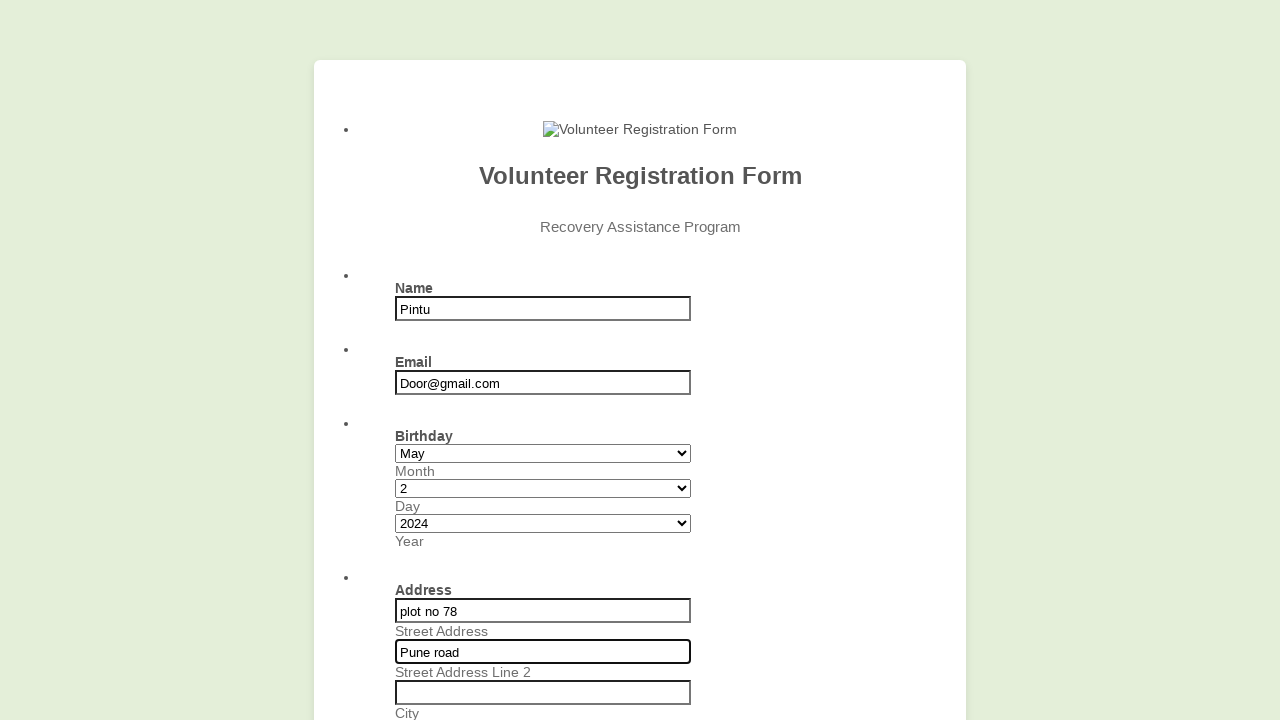

Filled city field with 'Pune' on #input_5_city
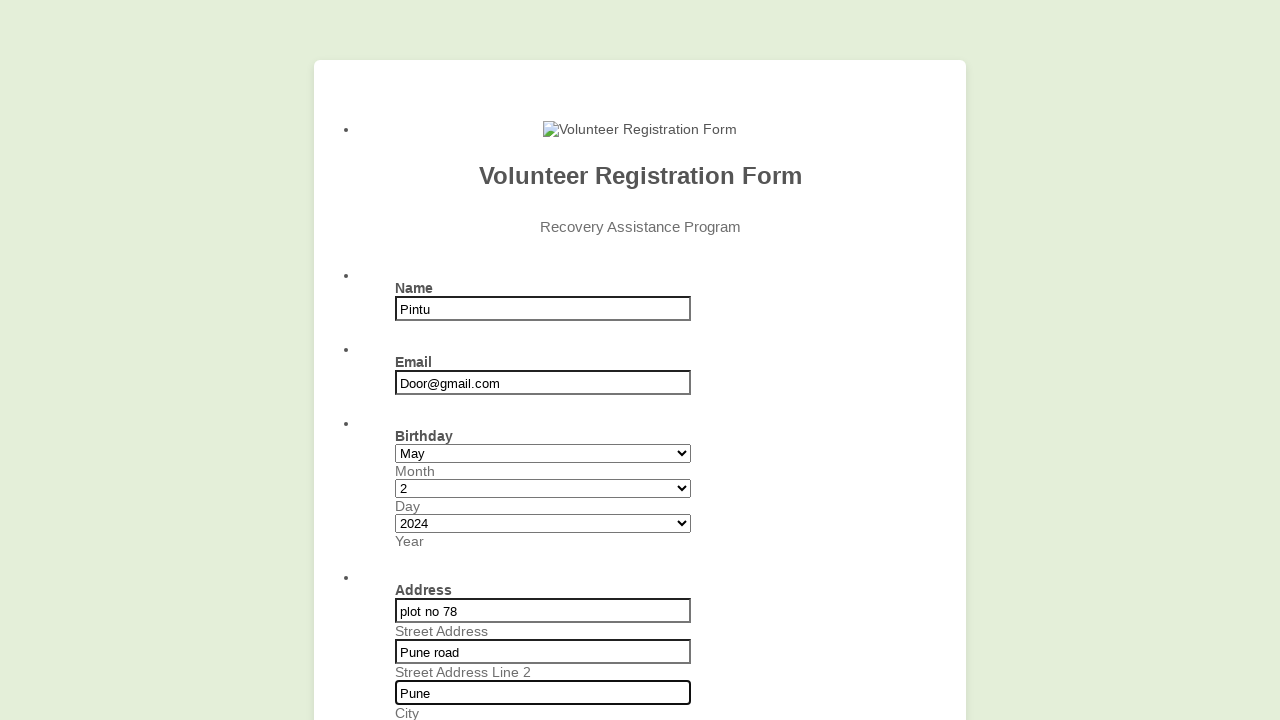

Filled state field with 'MH' on #input_5_state
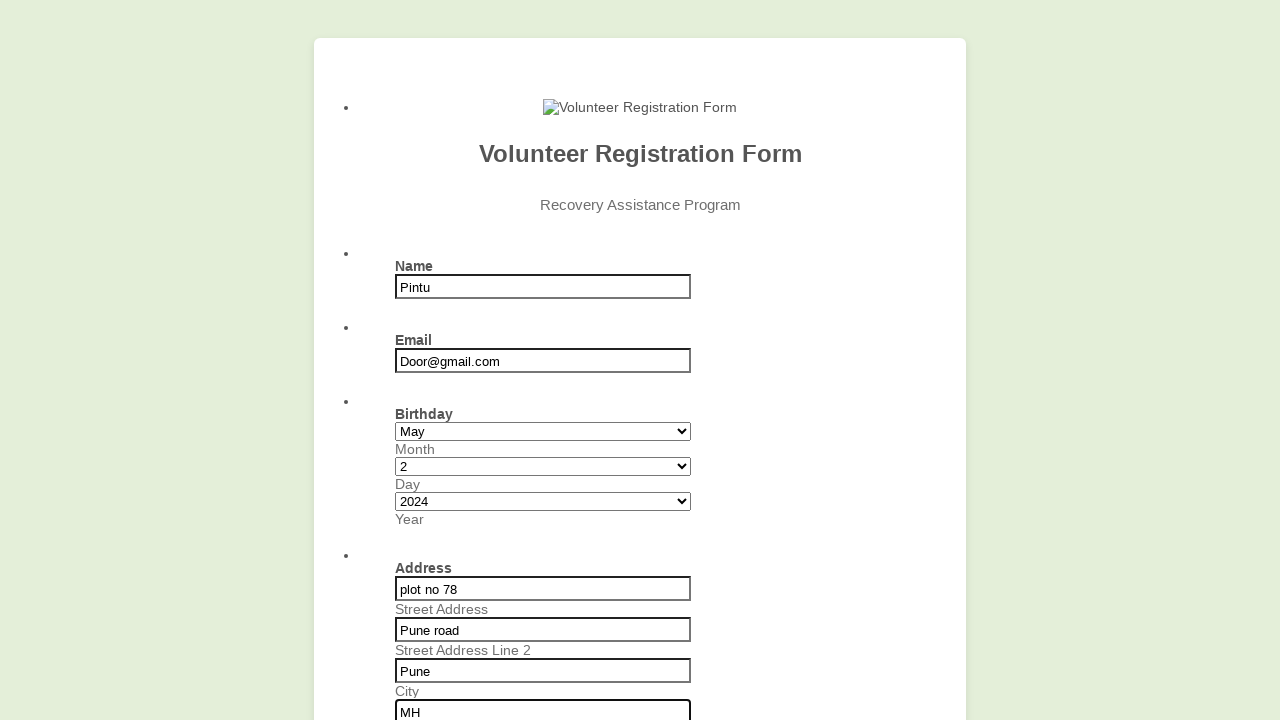

Filled postal code field with '411504' on #input_5_postal
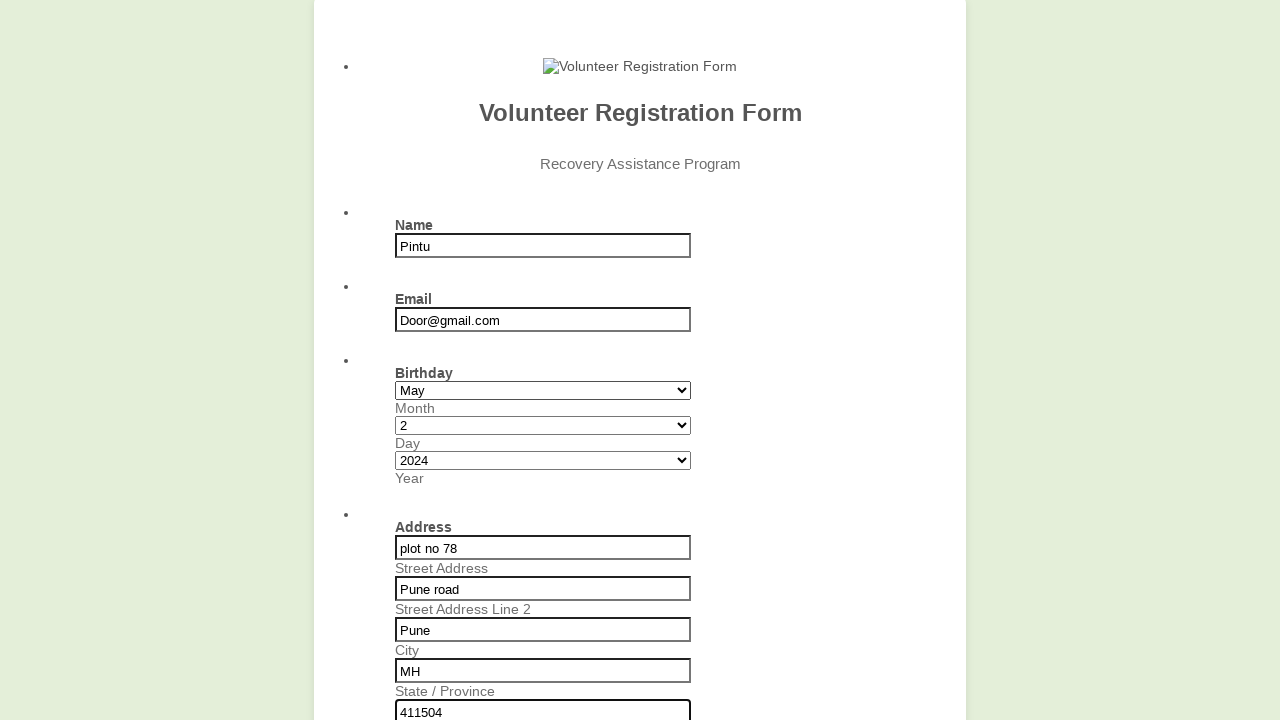

Selected 'India' as country on #input_5_country
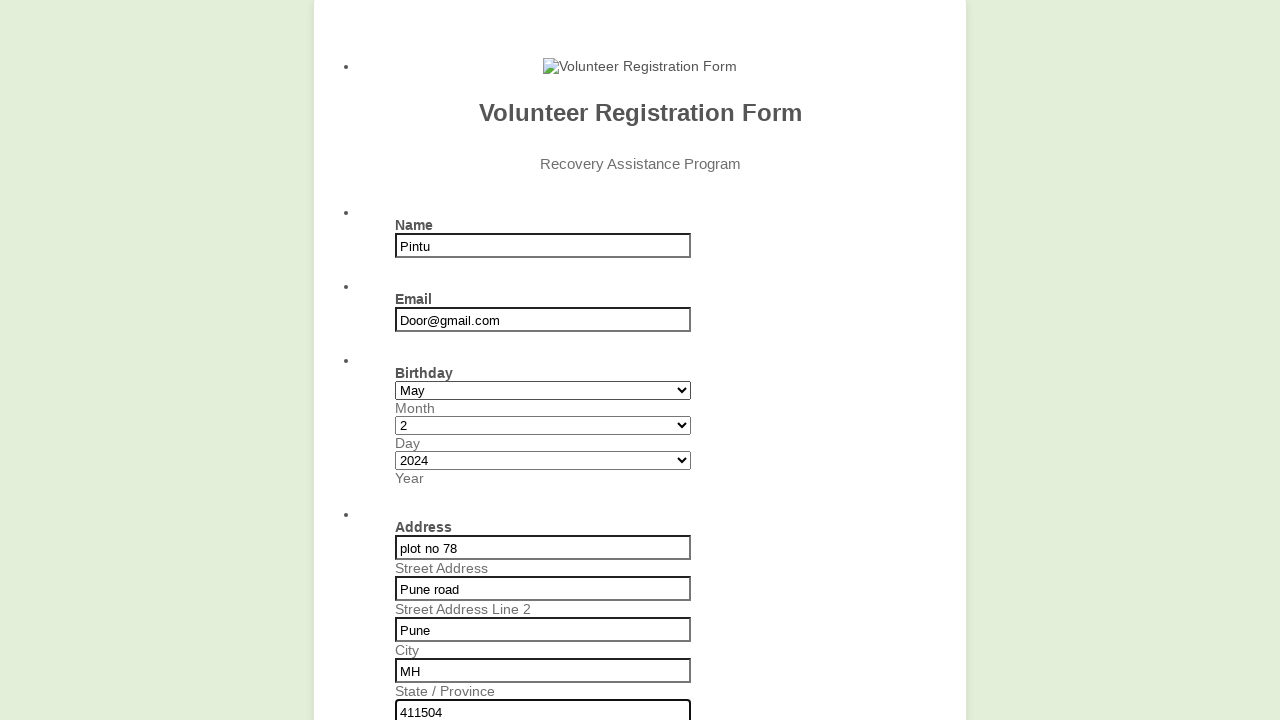

Clicked submit button to submit JotForm at (434, 577) on #input_2
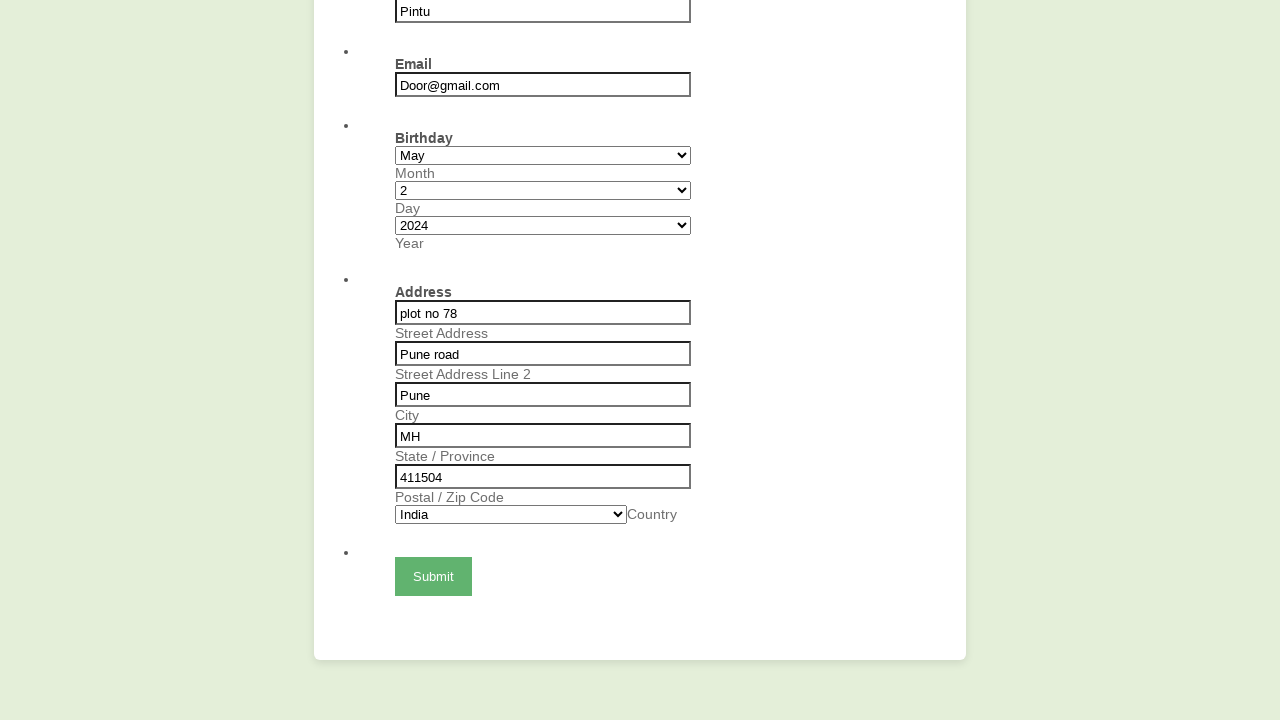

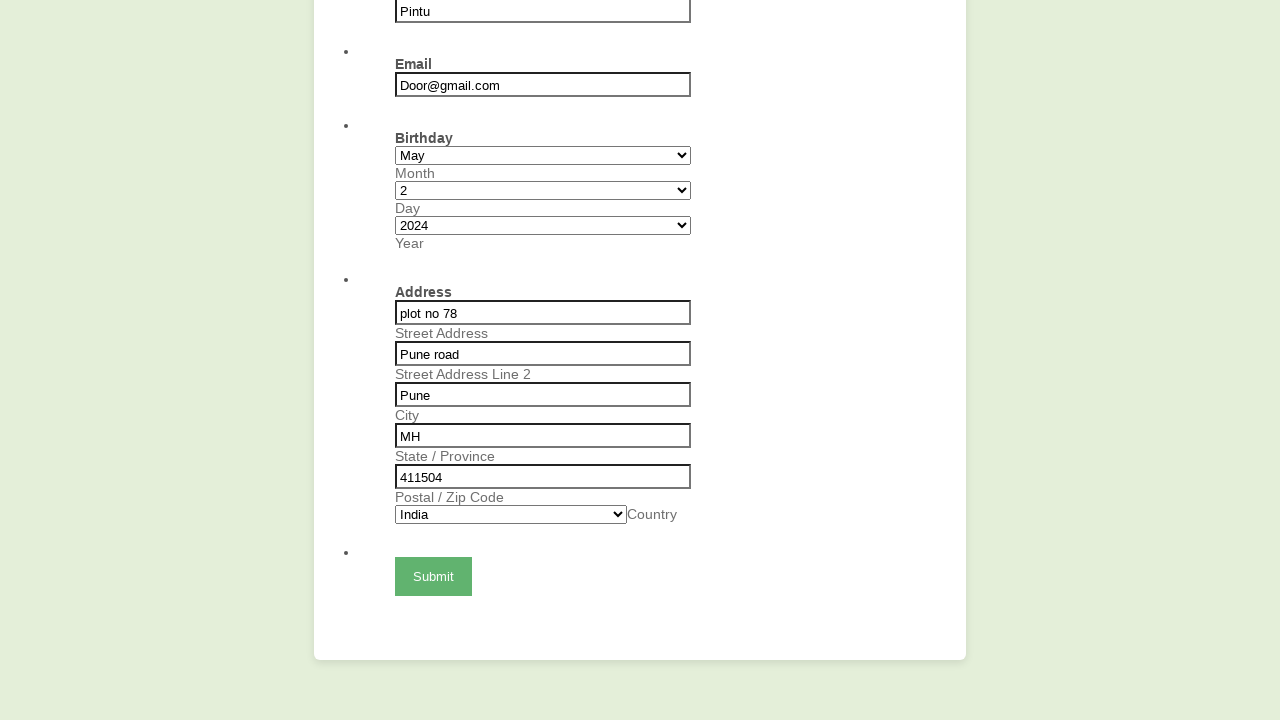